Tests a slow calculator application by setting a delay value, performing a calculation (7 + 8), and verifying the result equals 15.

Starting URL: https://bonigarcia.dev/selenium-webdriver-java/slow-calculator.html

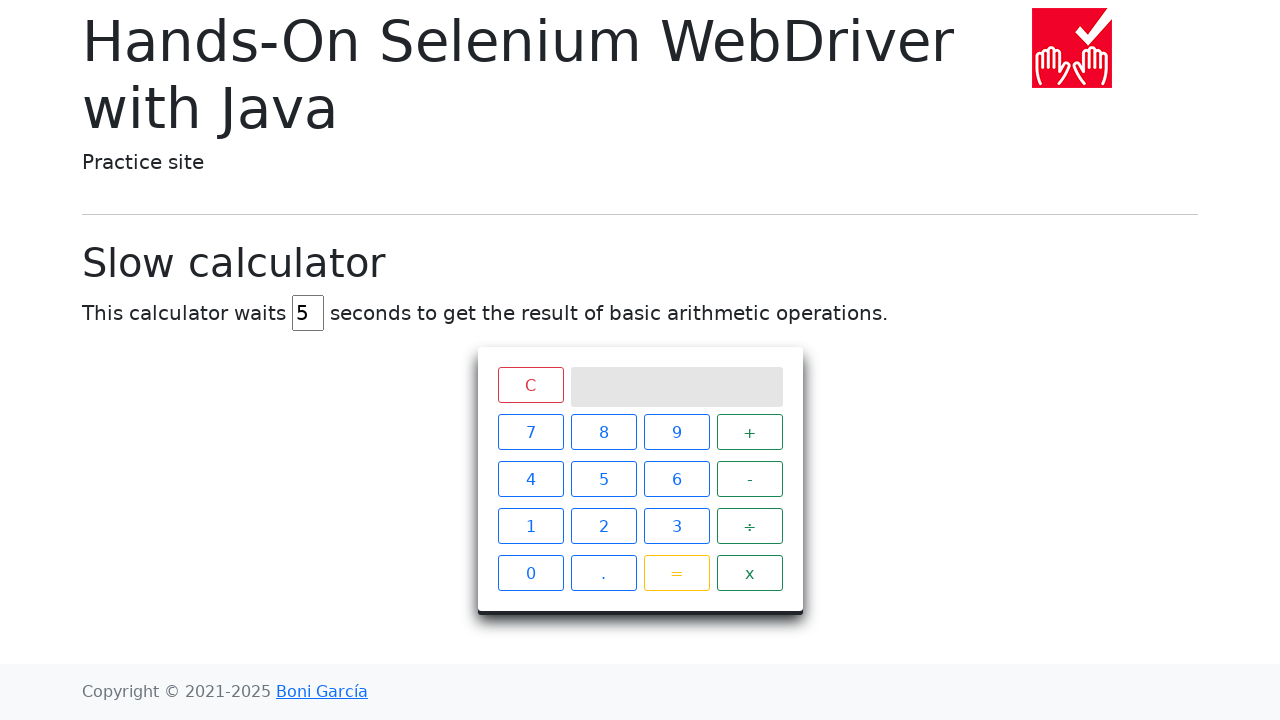

Navigated to slow calculator application
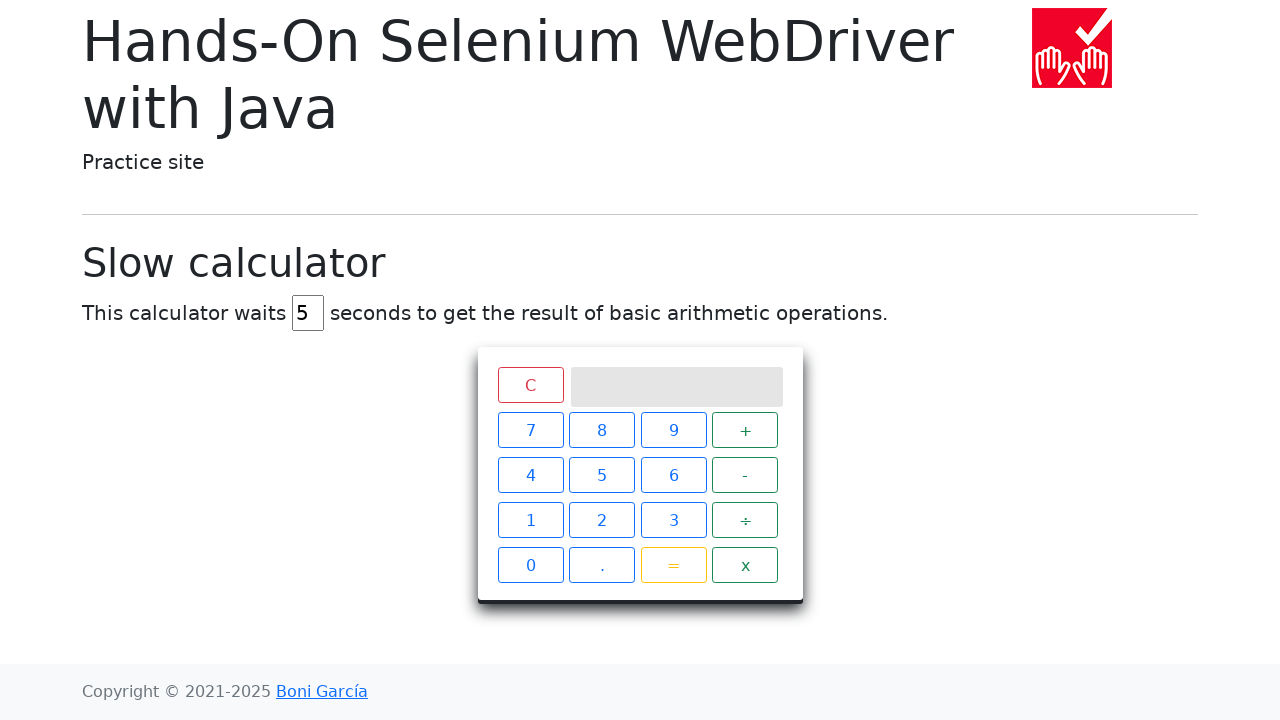

Cleared the delay field on #delay
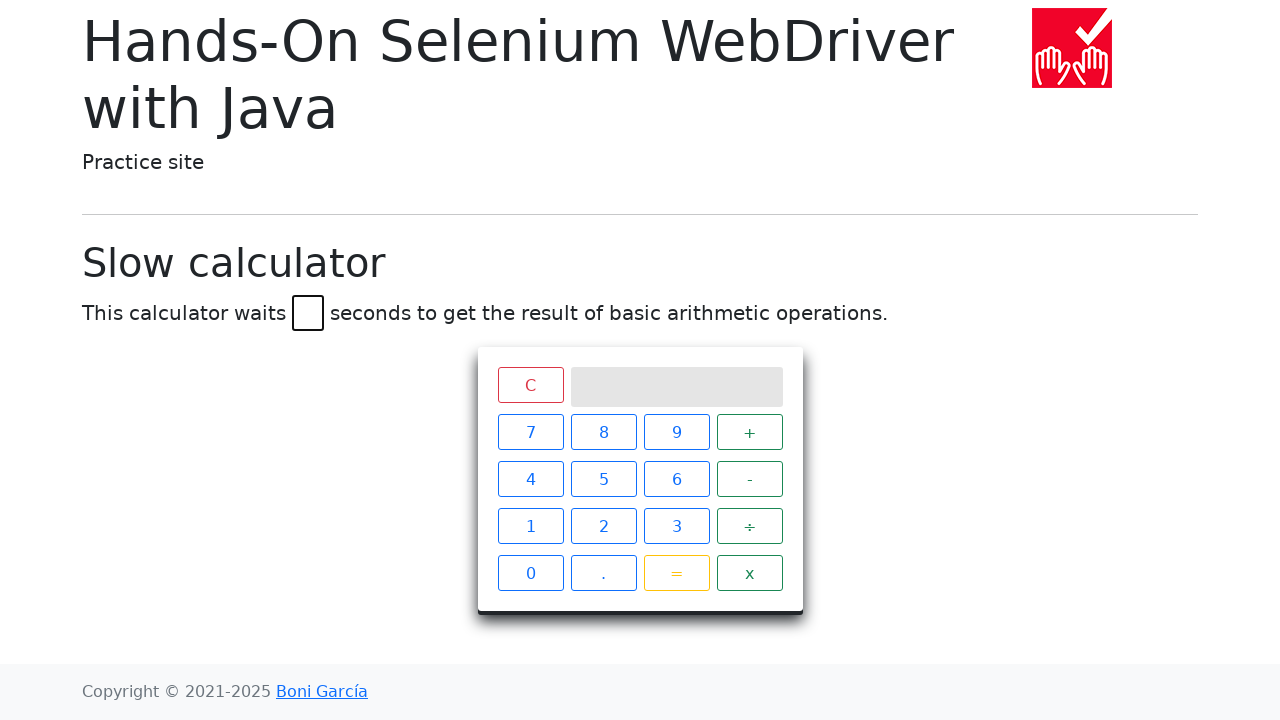

Set delay value to 45 seconds on #delay
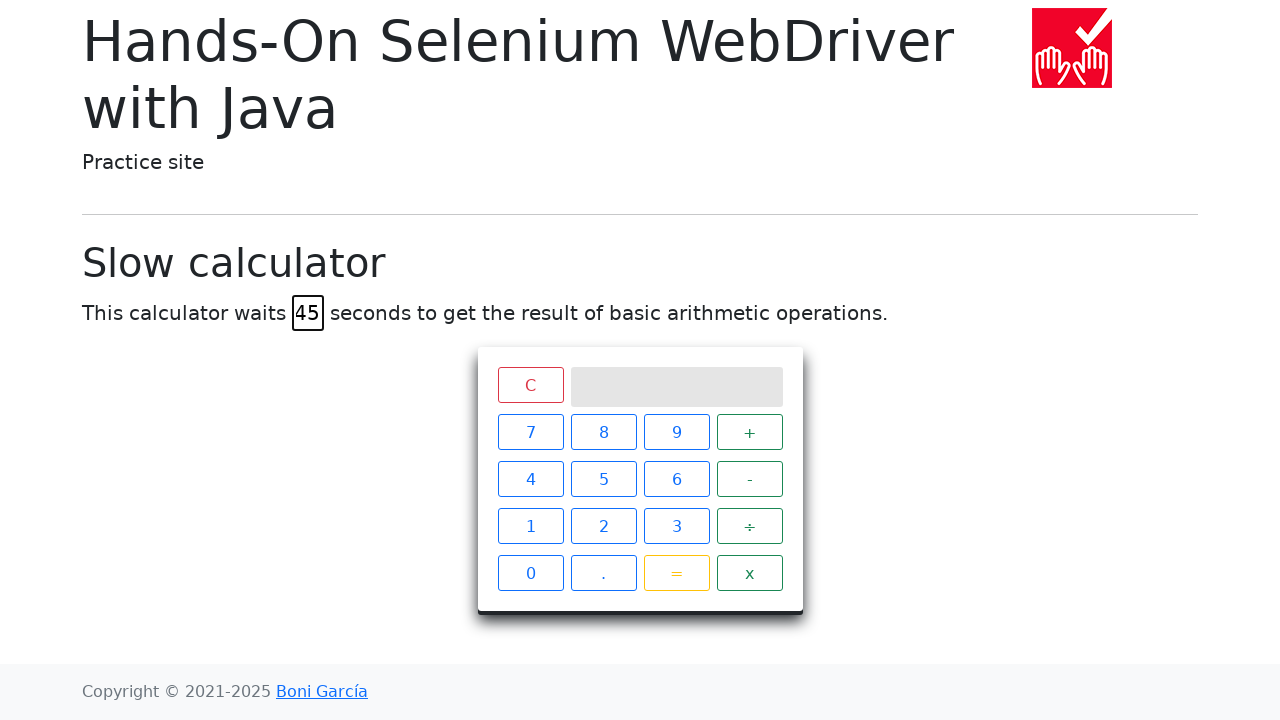

Clicked button 7 at (530, 432) on xpath=//span[text()='7']
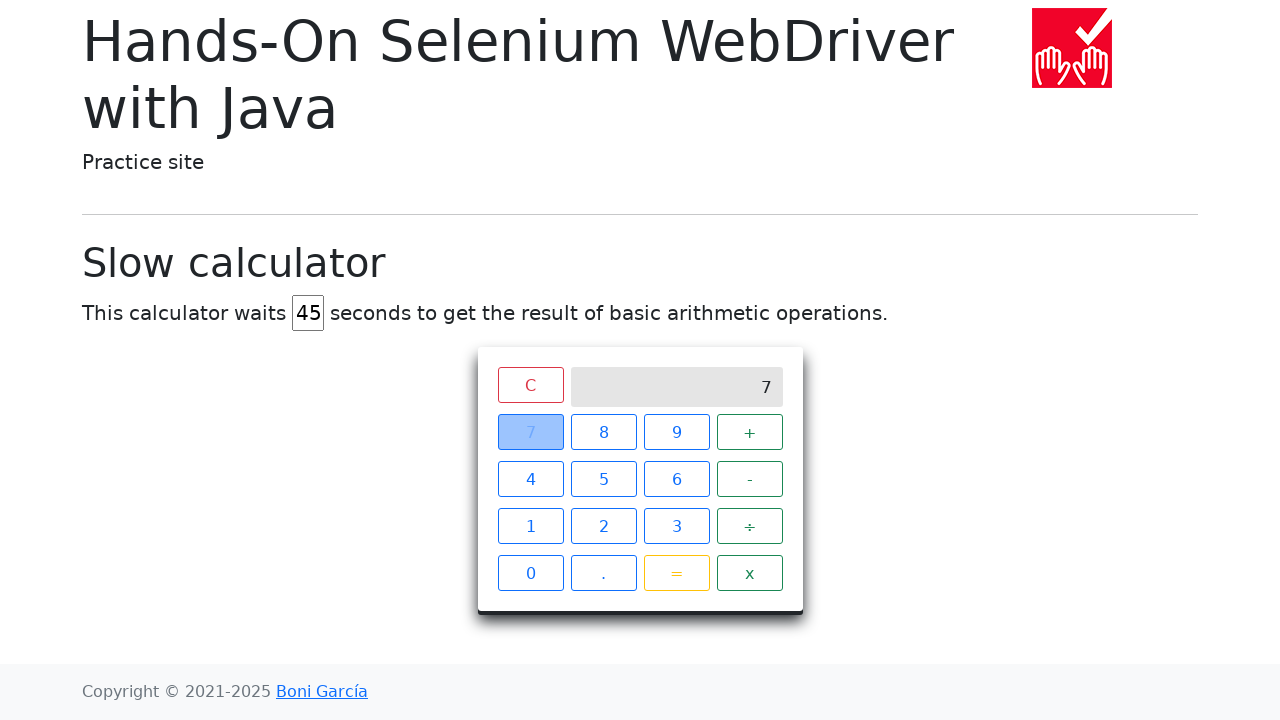

Clicked the plus operator button at (750, 432) on span.operator.btn.btn-outline-success
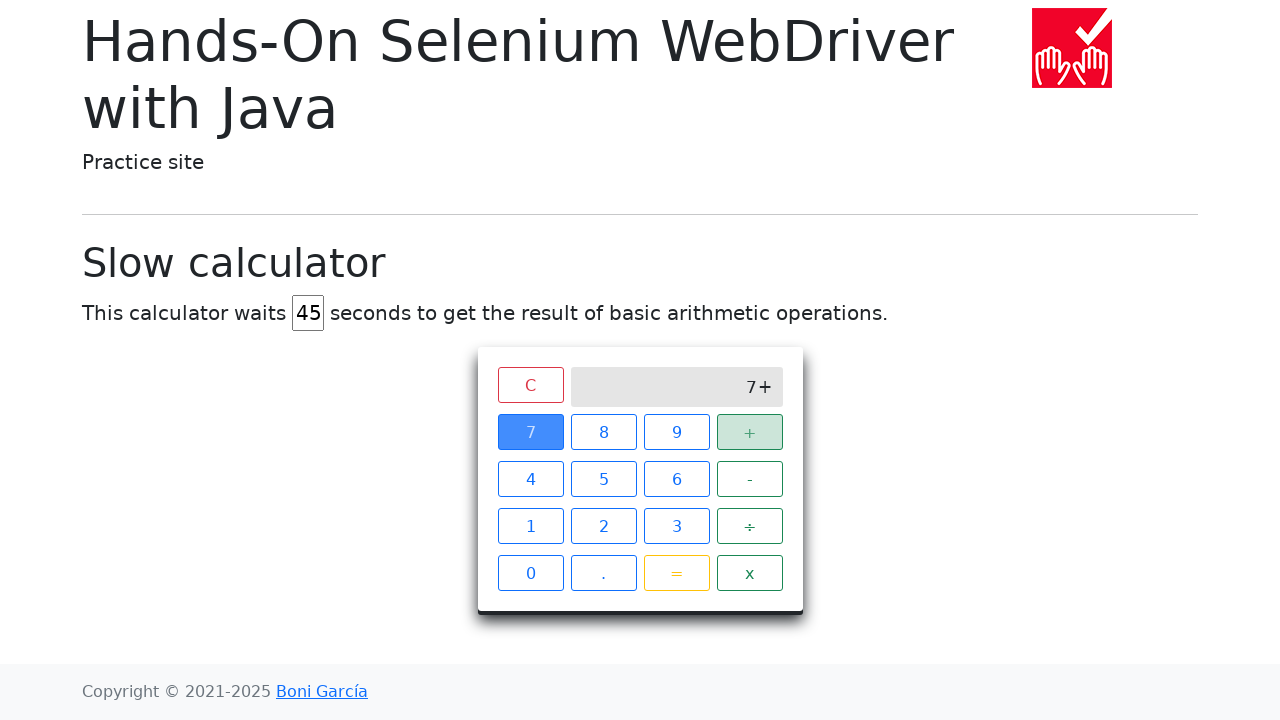

Clicked button 8 at (604, 432) on xpath=//span[text()='8']
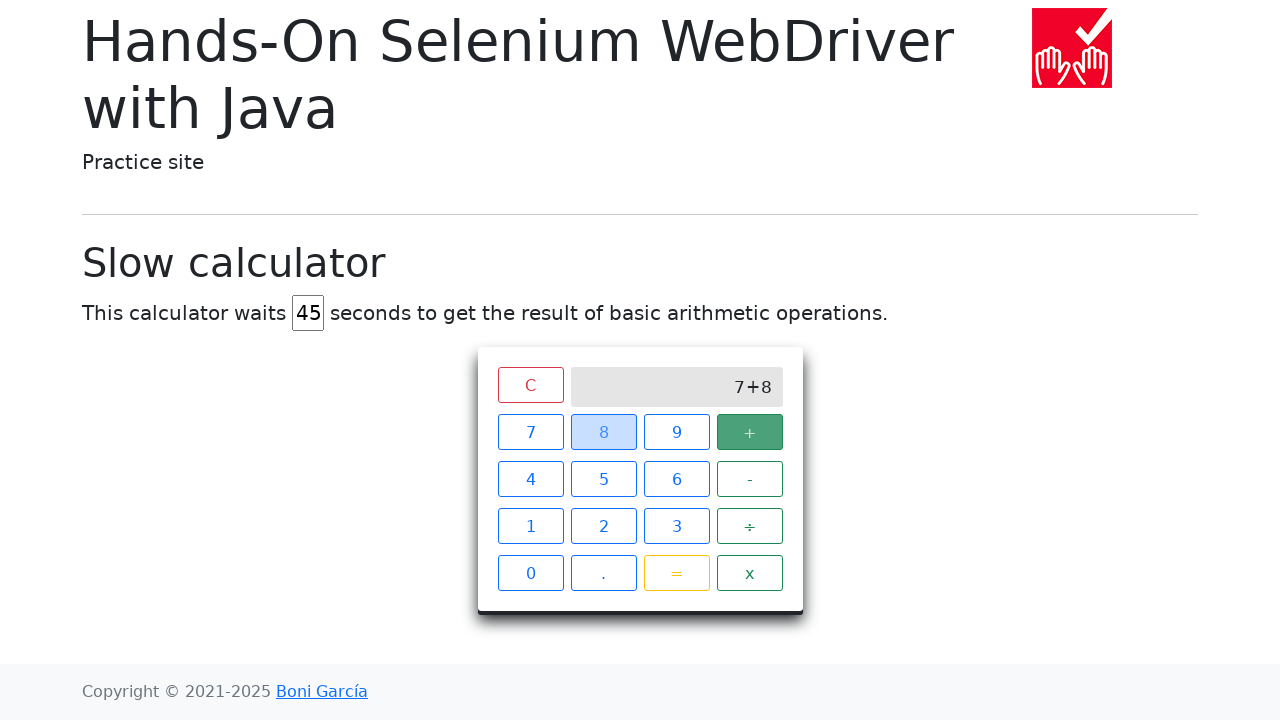

Clicked the equals button to perform calculation at (676, 573) on span.btn.btn-outline-warning
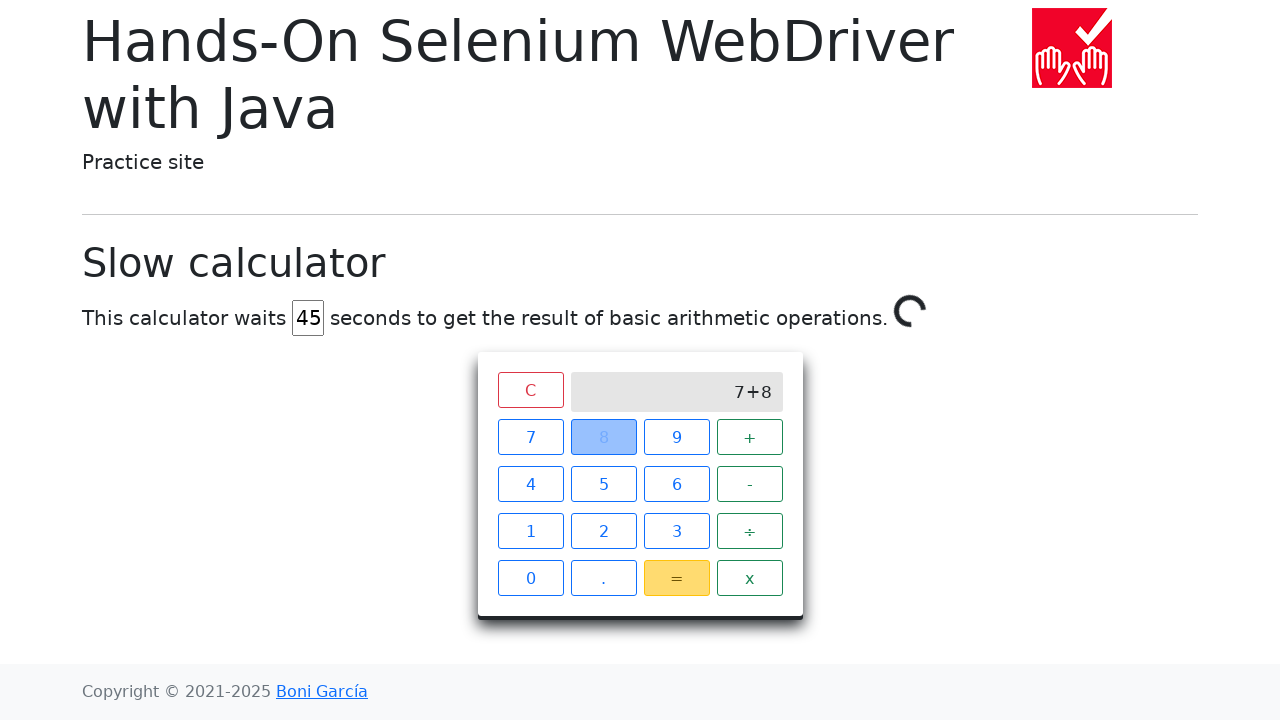

Calculation completed and result verified as 15
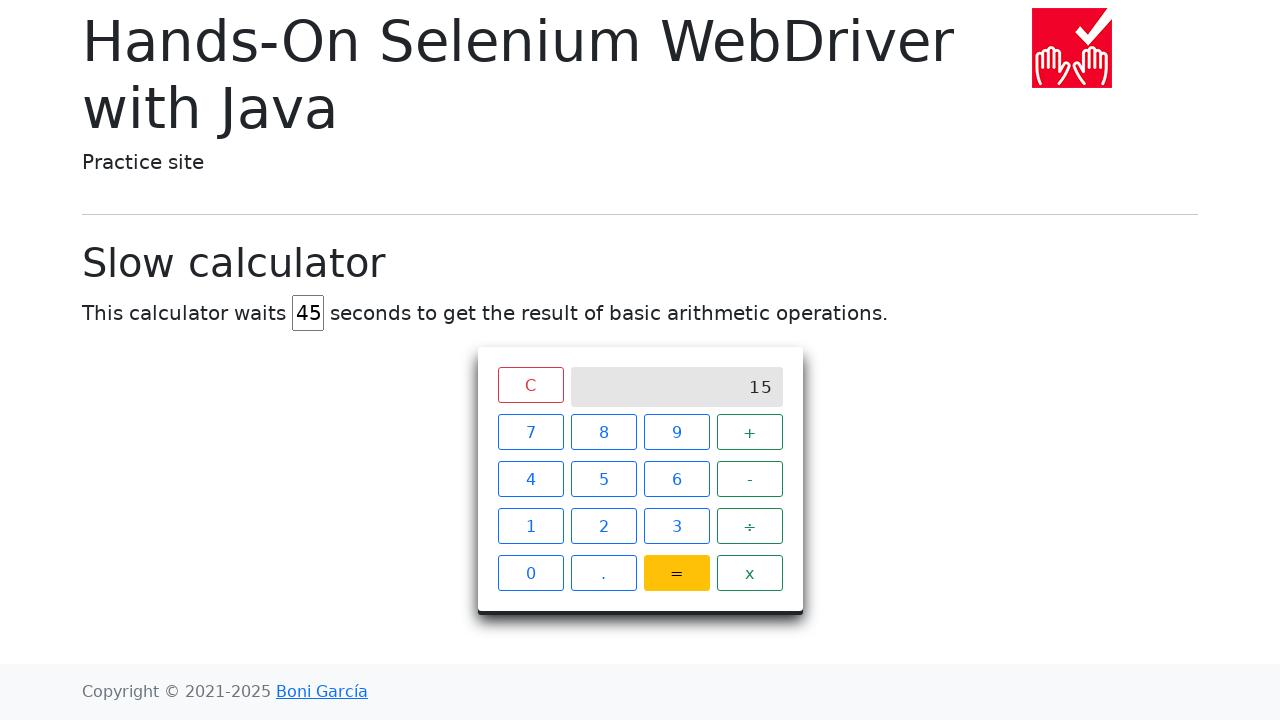

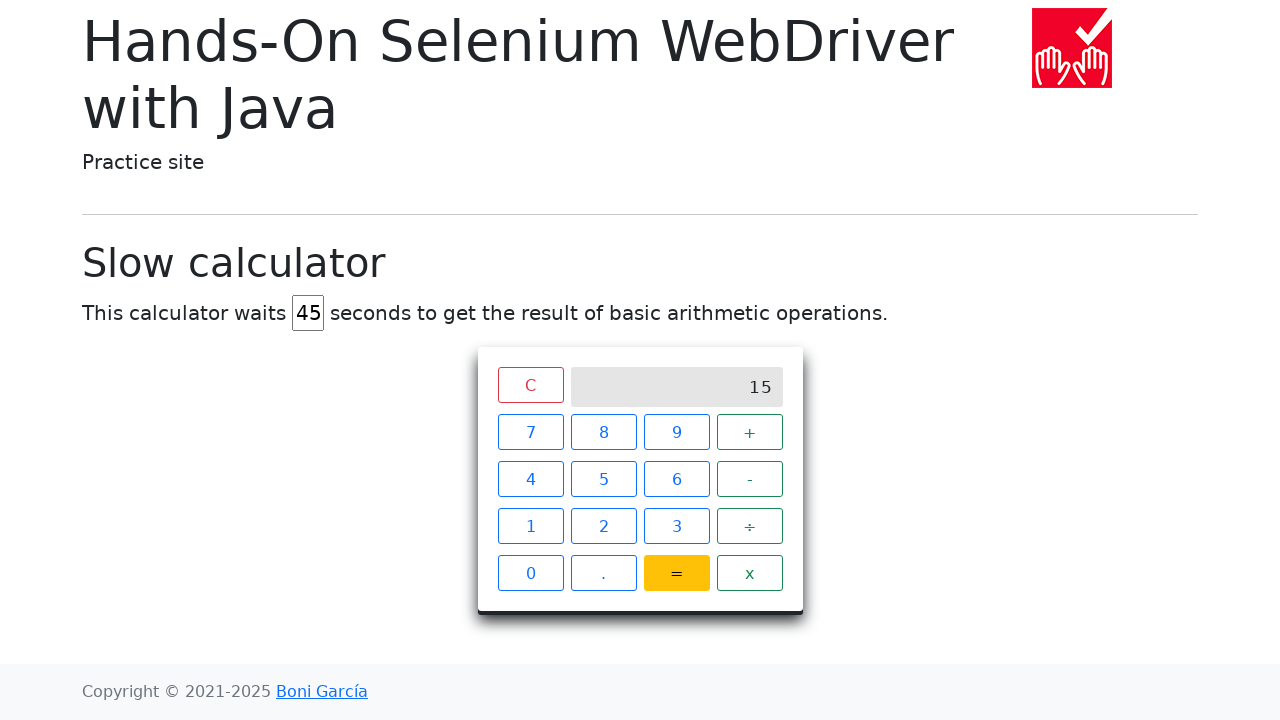